Tests prompt alert functionality by clicking the prompt alert button, entering custom text, and accepting it

Starting URL: https://training-support.net/webelements/alerts

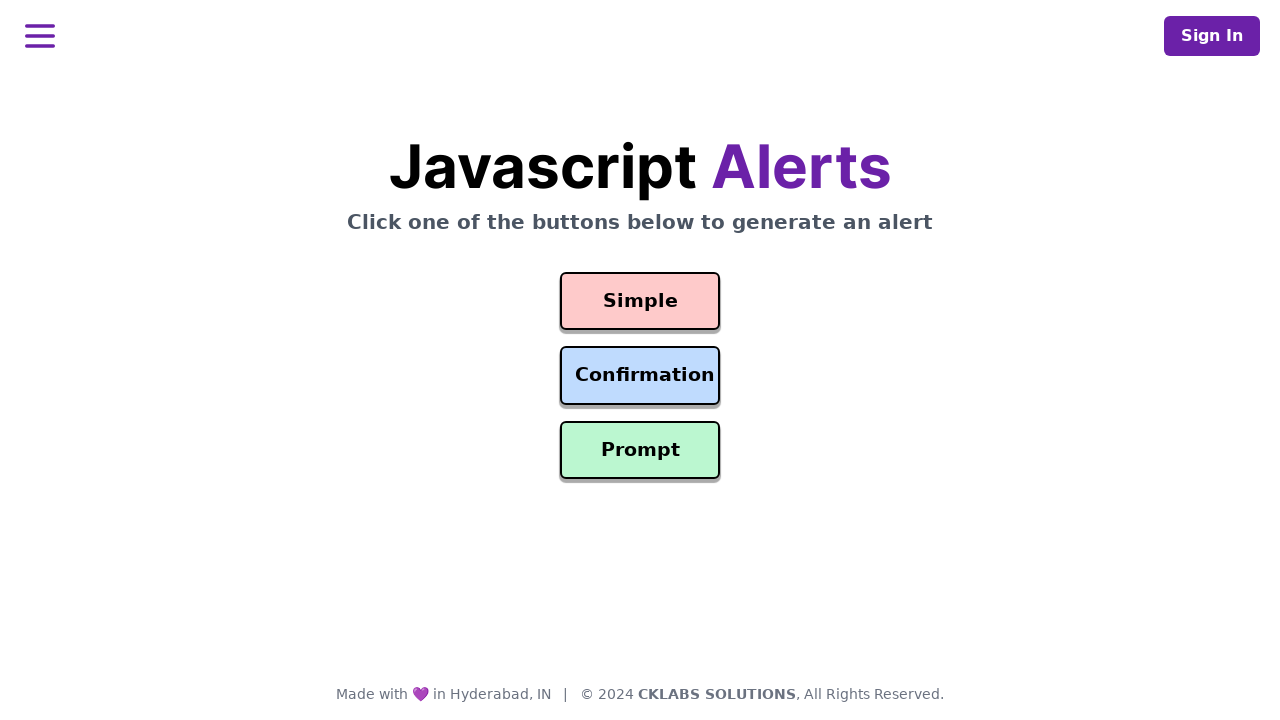

Set up dialog handler to accept prompt with 'Custom Message'
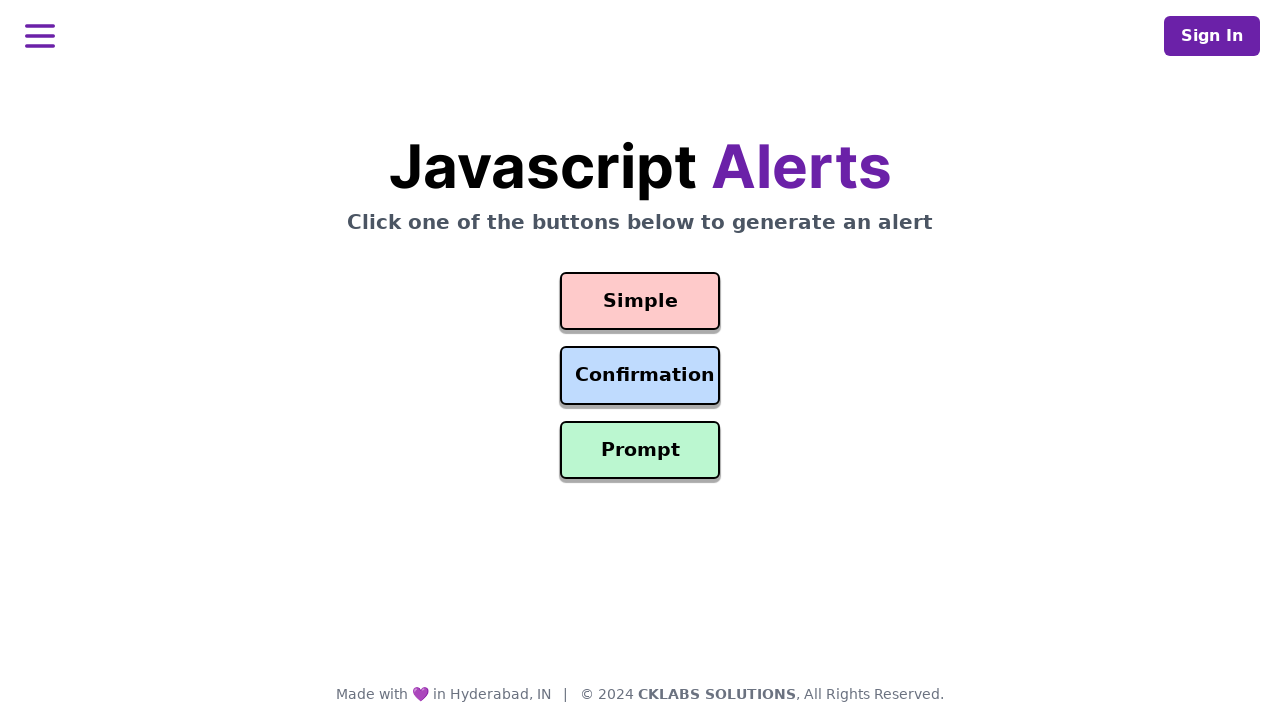

Clicked the Prompt Alert button at (640, 450) on #prompt
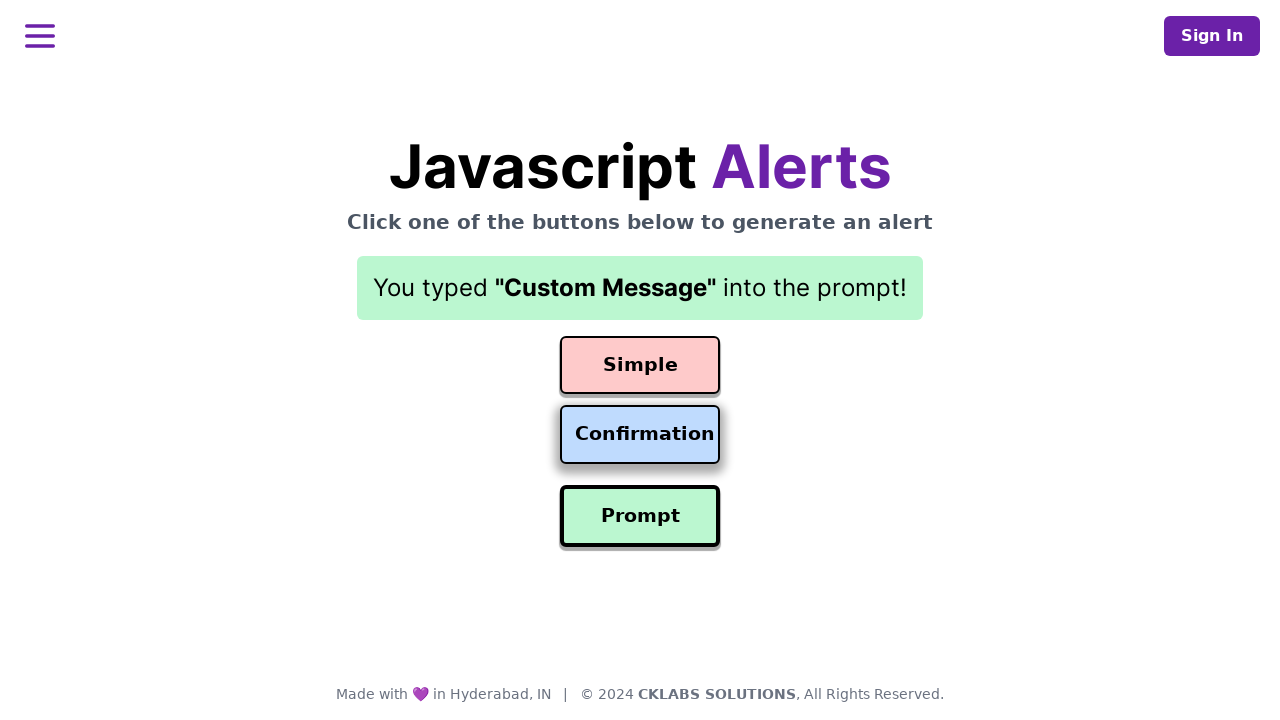

Retrieved result text from the result element
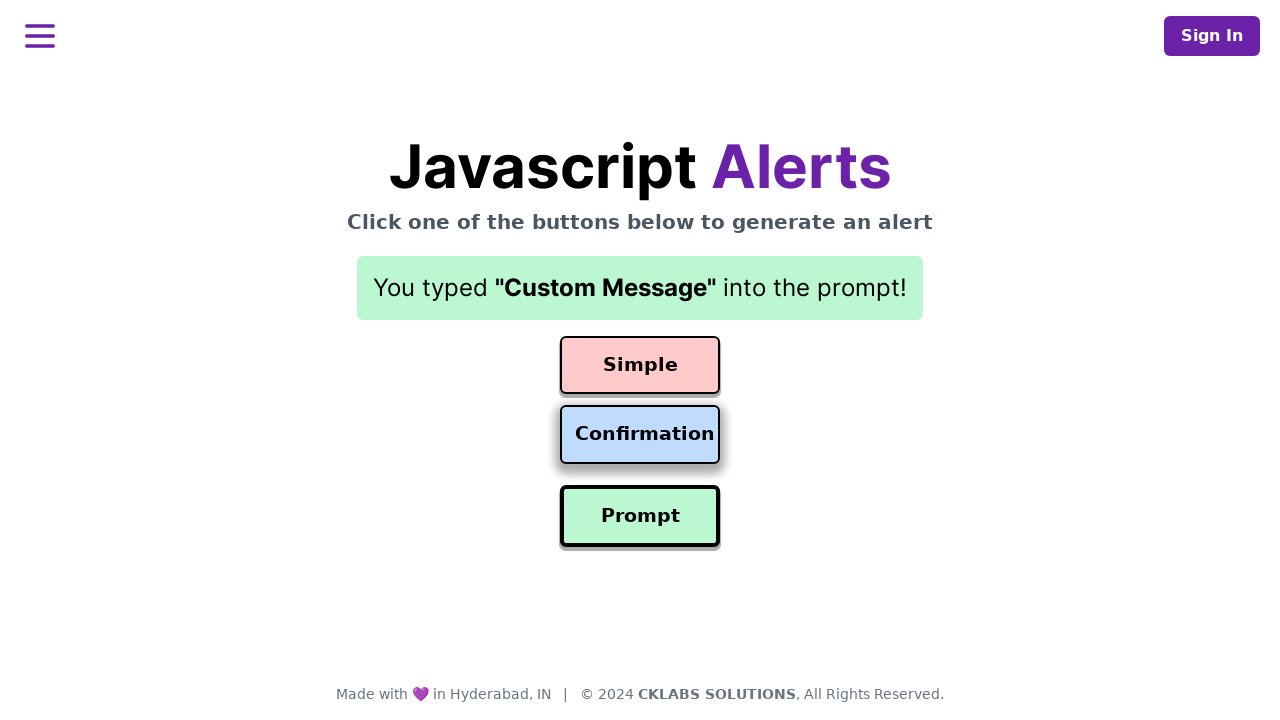

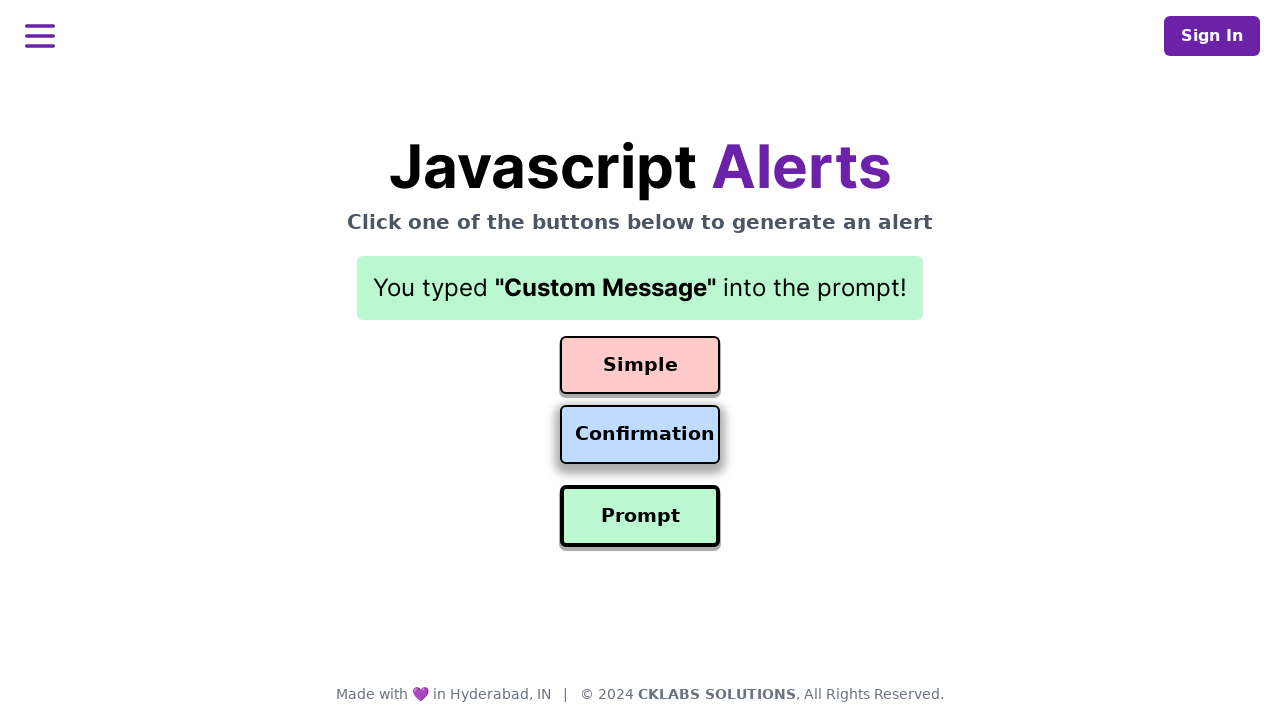